Tests keyboard actions by entering text in a text area, selecting all text with Ctrl+A, copying with Ctrl+C, tabbing to the next field, and pasting with Ctrl+V to demonstrate keyboard event handling.

Starting URL: https://text-compare.com/

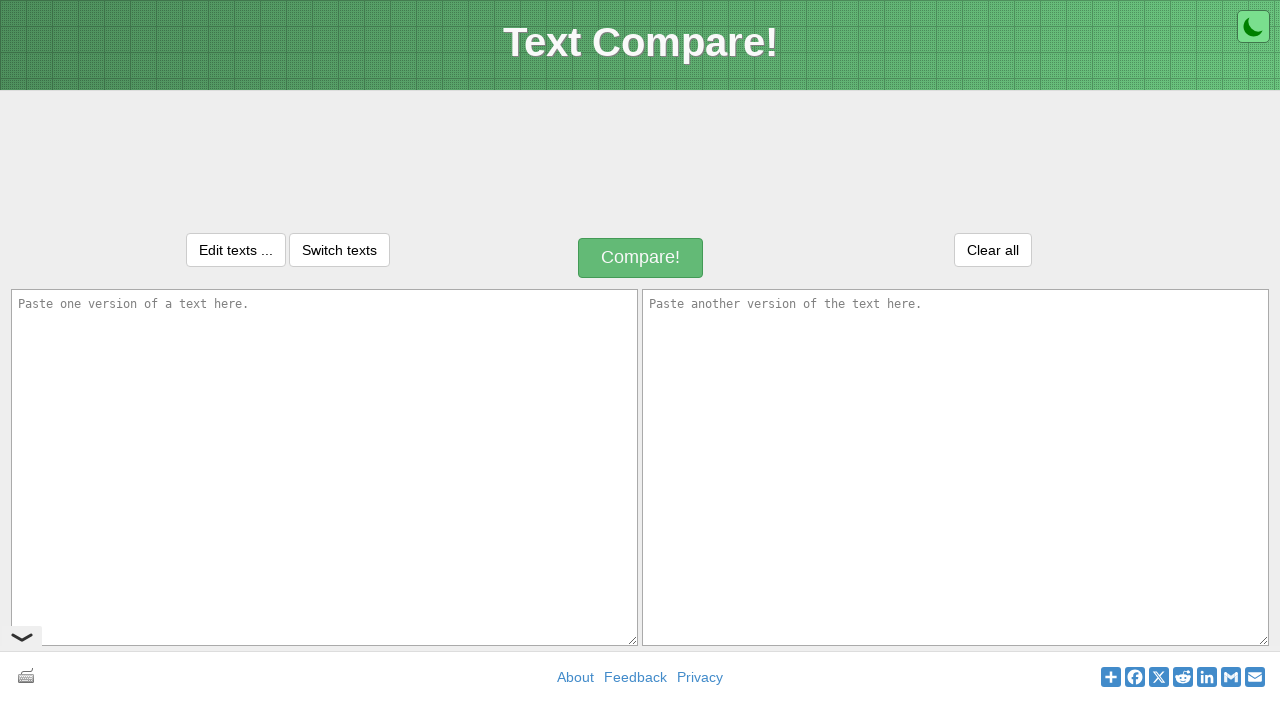

Filled first textarea with 'WELCOME TO AUTOMATION' on textarea#inputText1
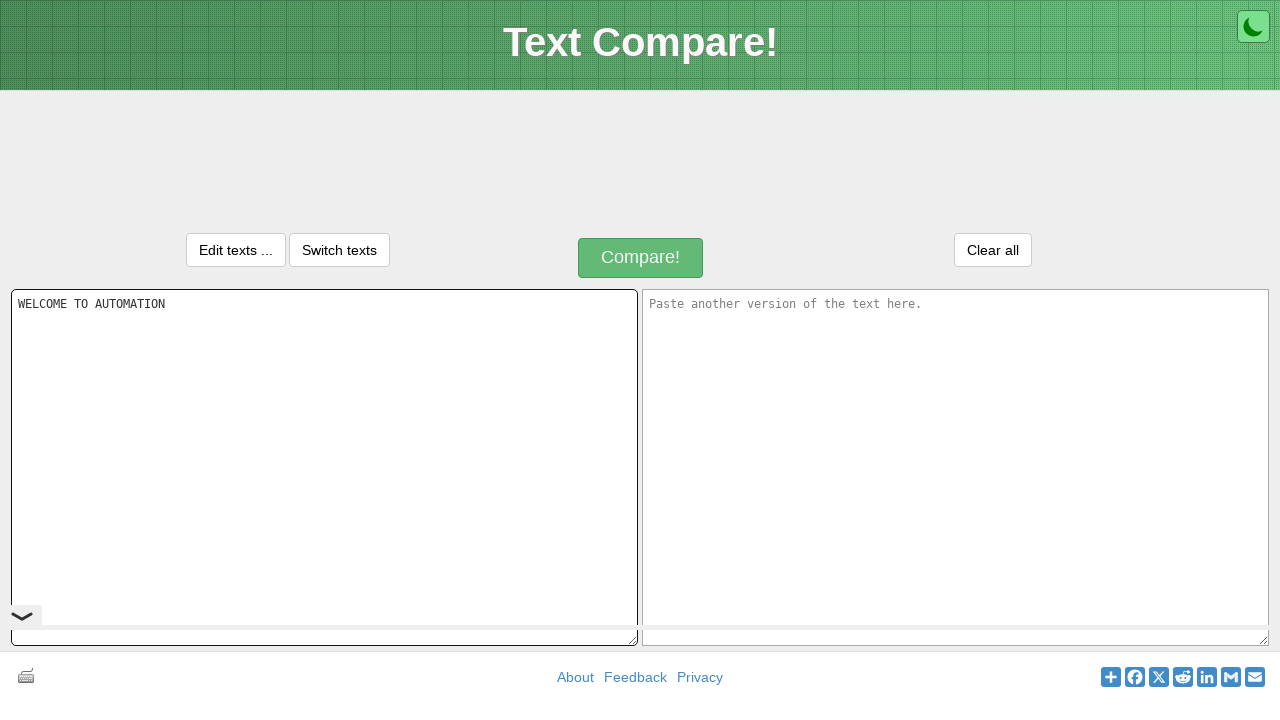

Clicked on first textarea to ensure focus at (324, 467) on textarea#inputText1
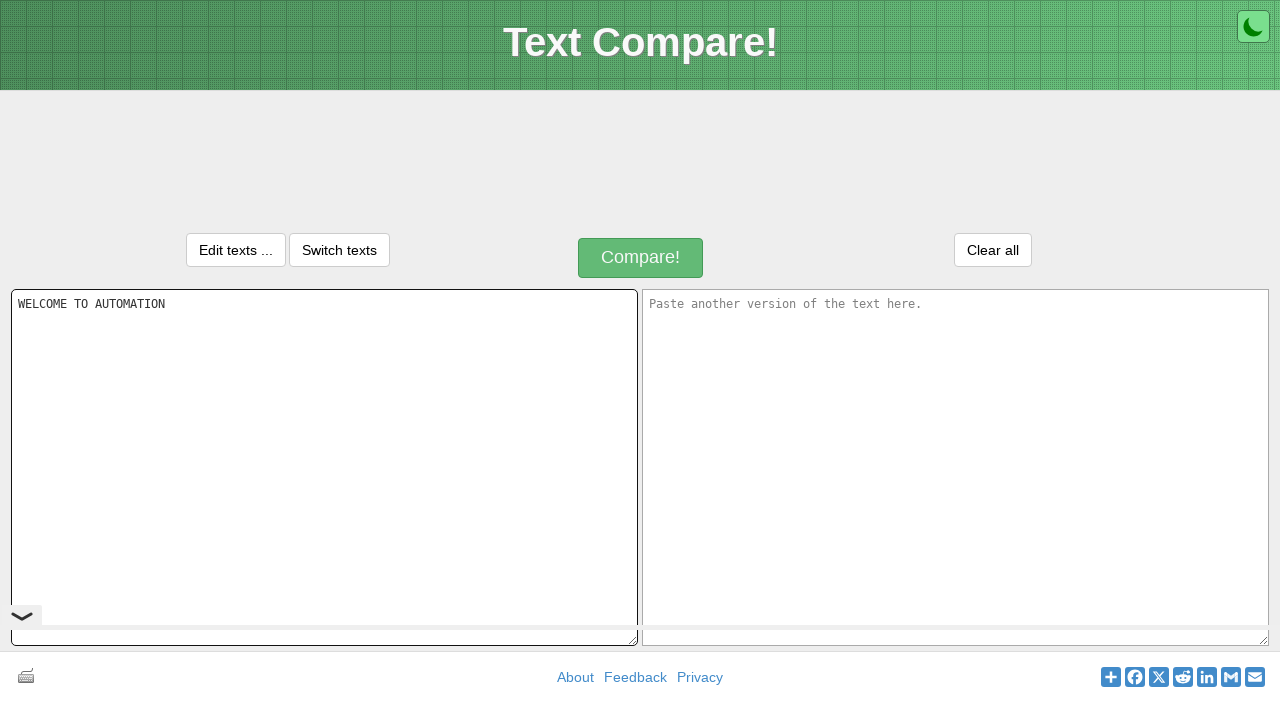

Selected all text in textarea using Ctrl+A
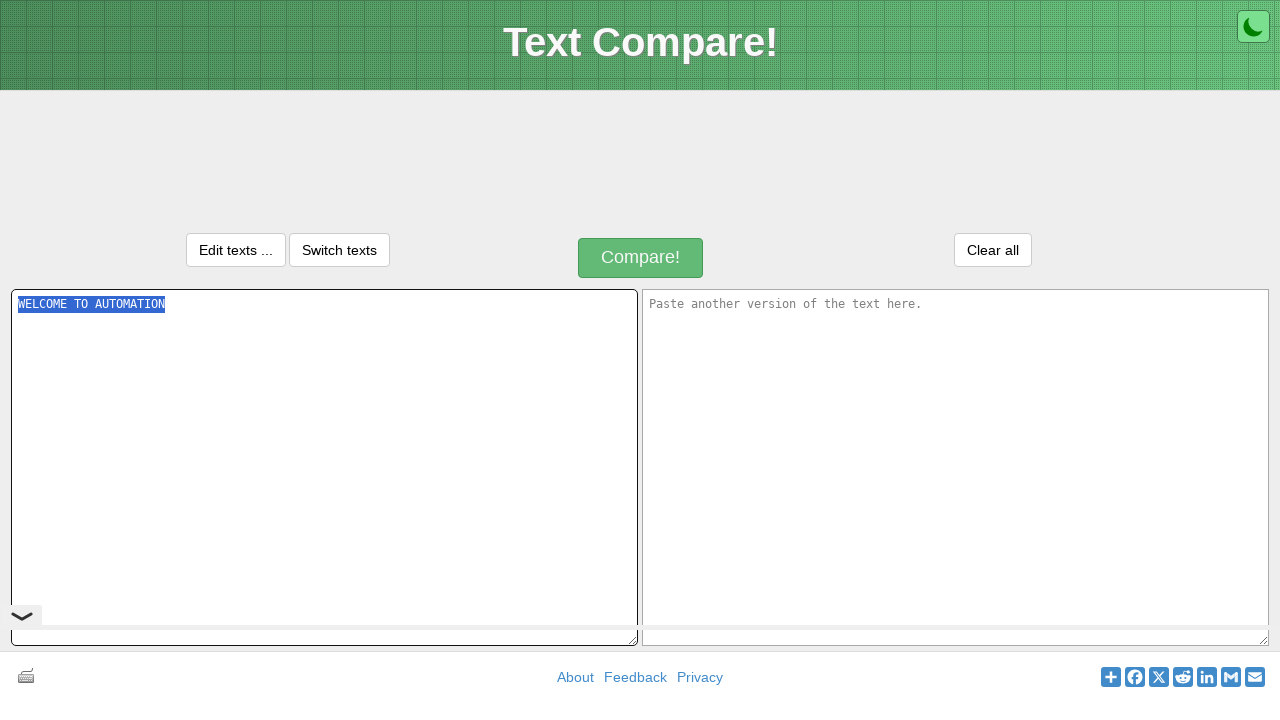

Copied selected text using Ctrl+C
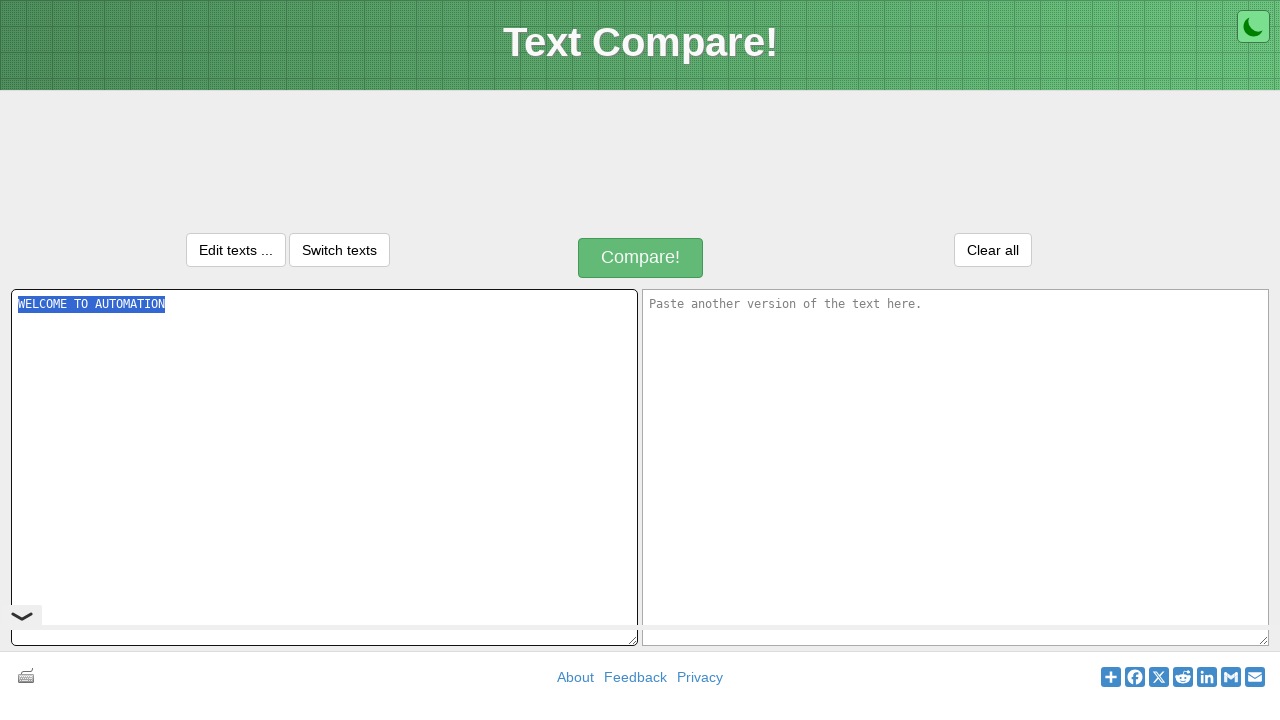

Pressed Tab to move focus to next textarea
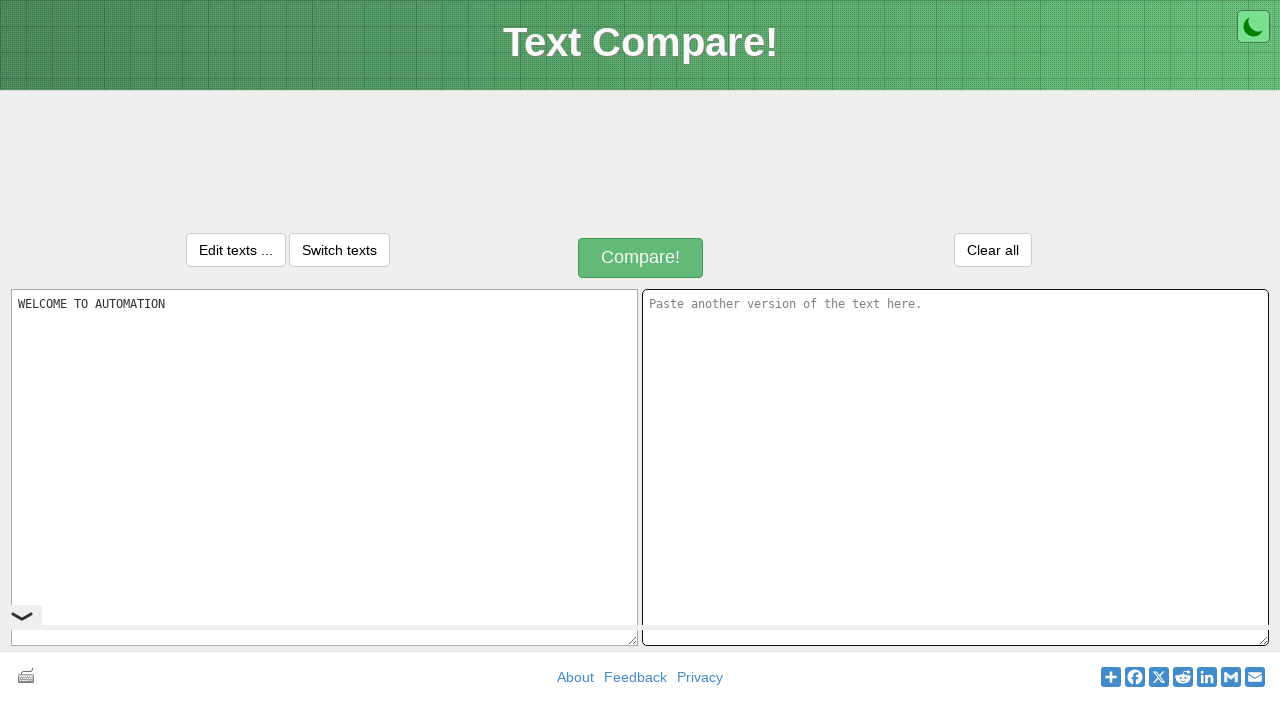

Pasted copied text using Ctrl+V into second textarea
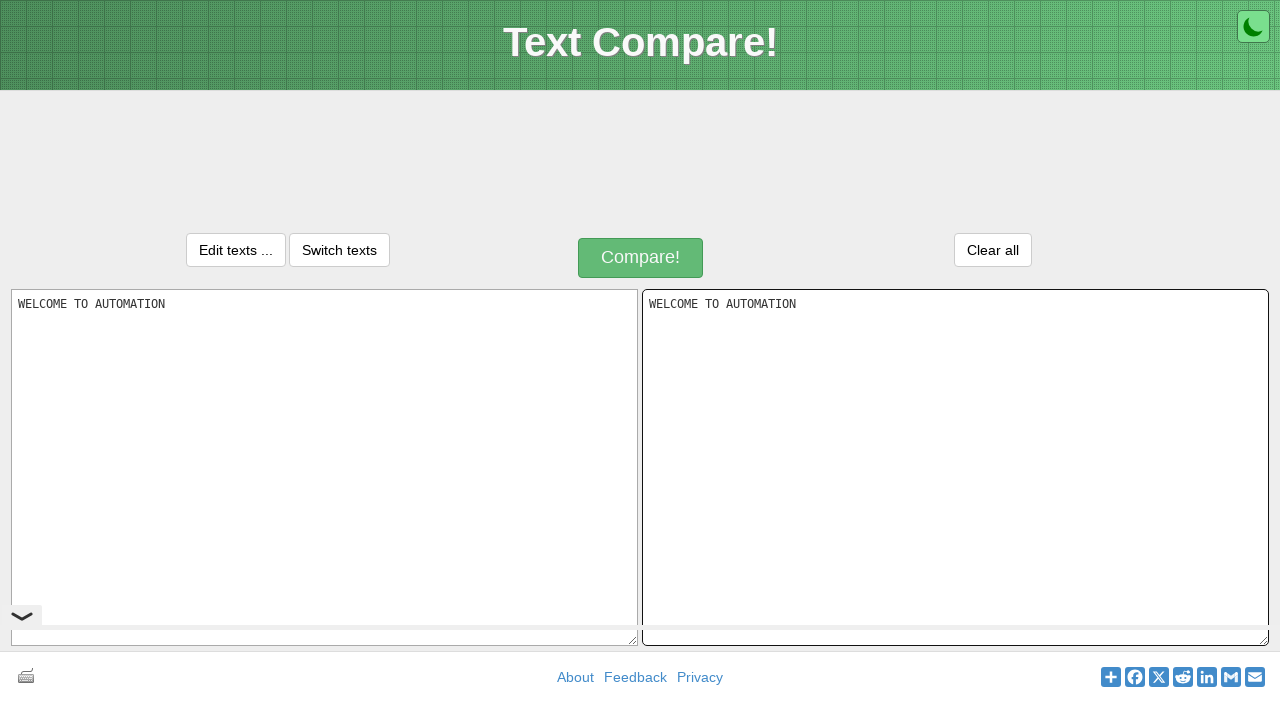

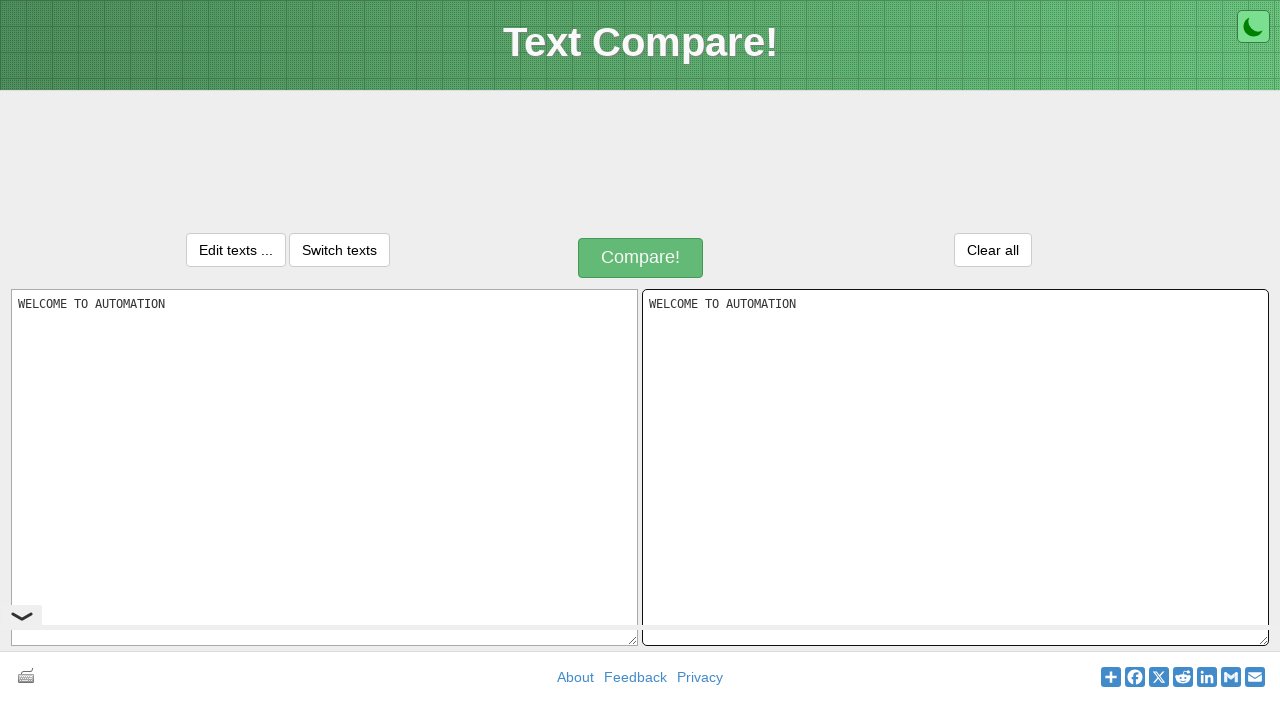